Tests mouse input events on a training page by performing left click, double click, and right click (context click) actions and verifying the page responds to each action.

Starting URL: https://v1.training-support.net/selenium/input-events

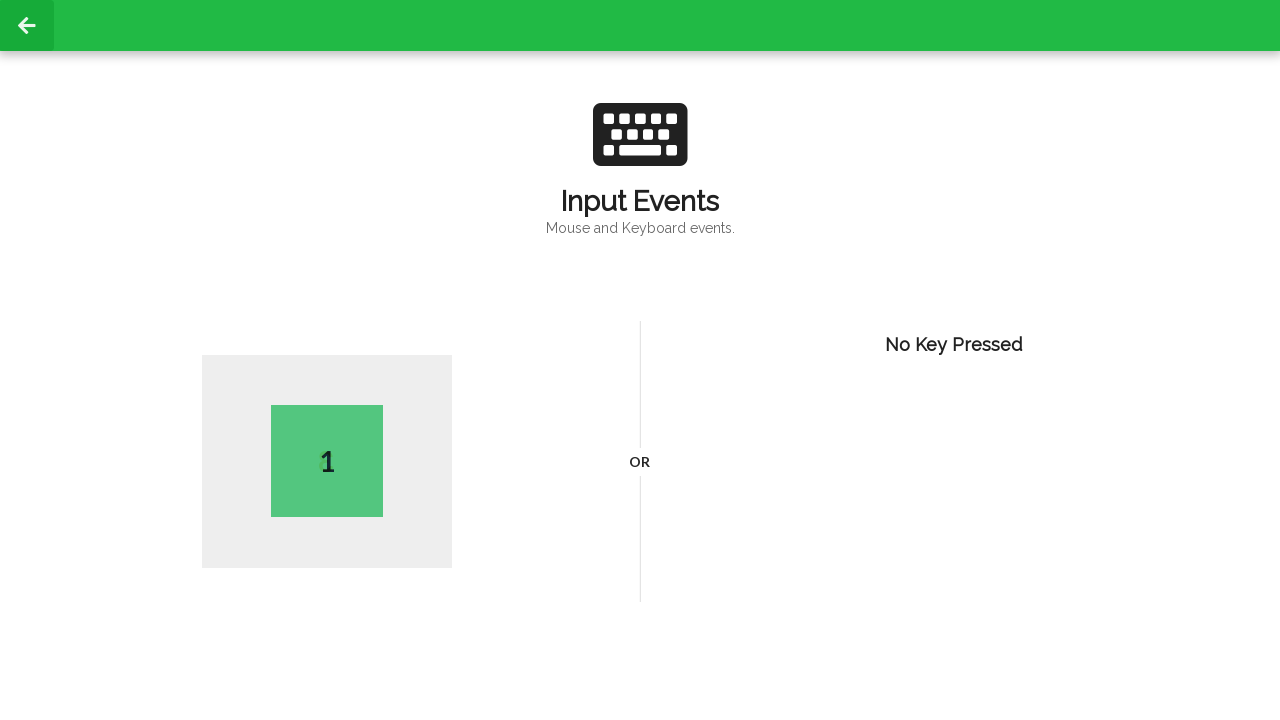

Performed left click on body element at (640, 360) on body
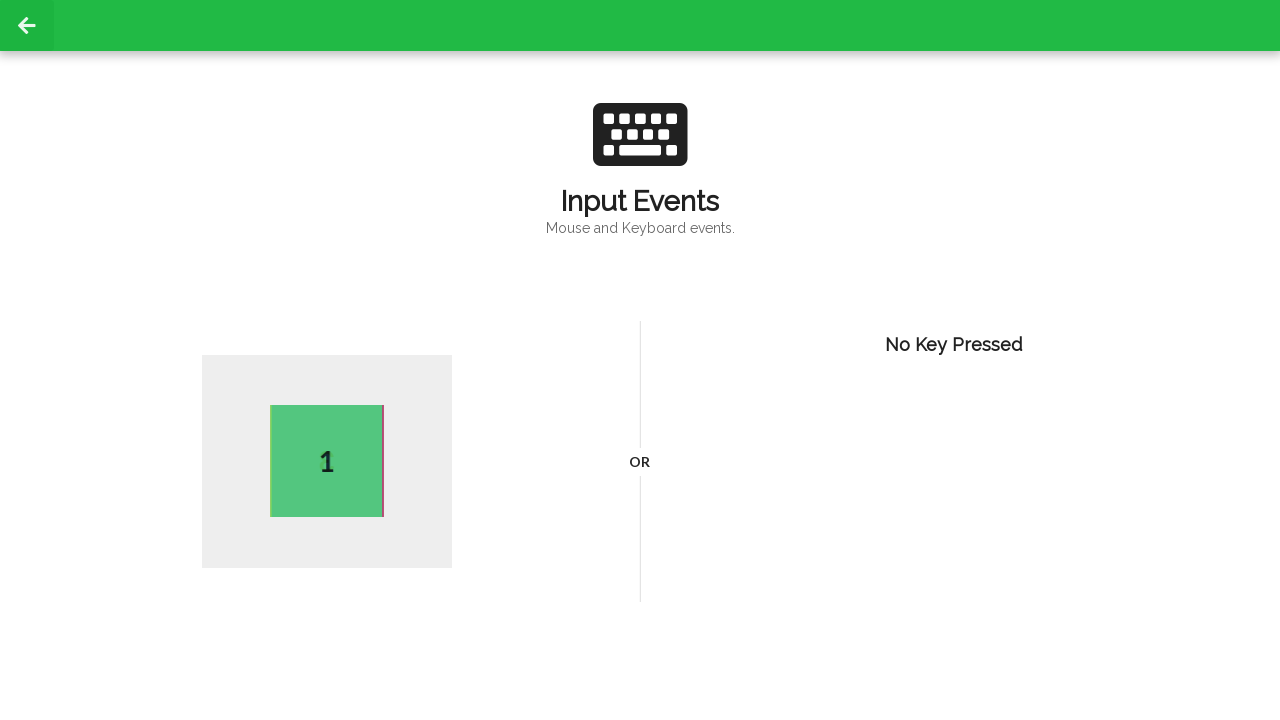

Verified active element appeared after left click
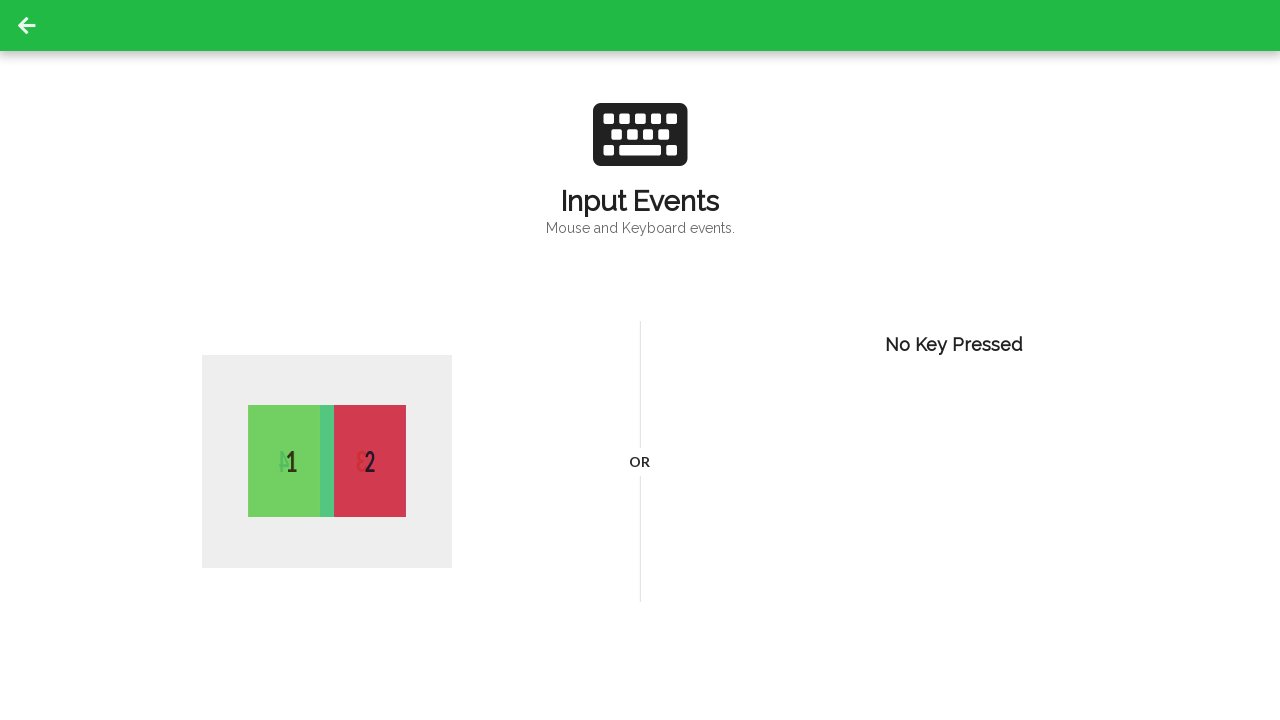

Performed double click on body element at (640, 360) on body
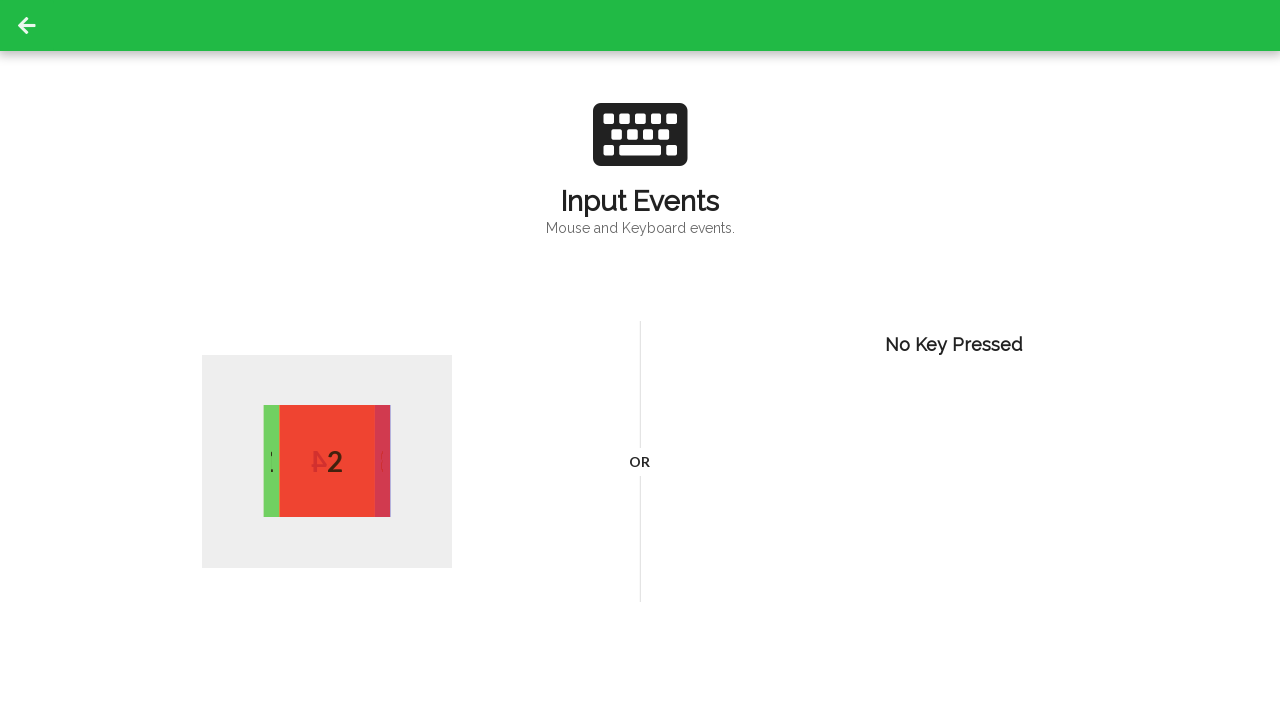

Waited 1 second for page to respond to double click
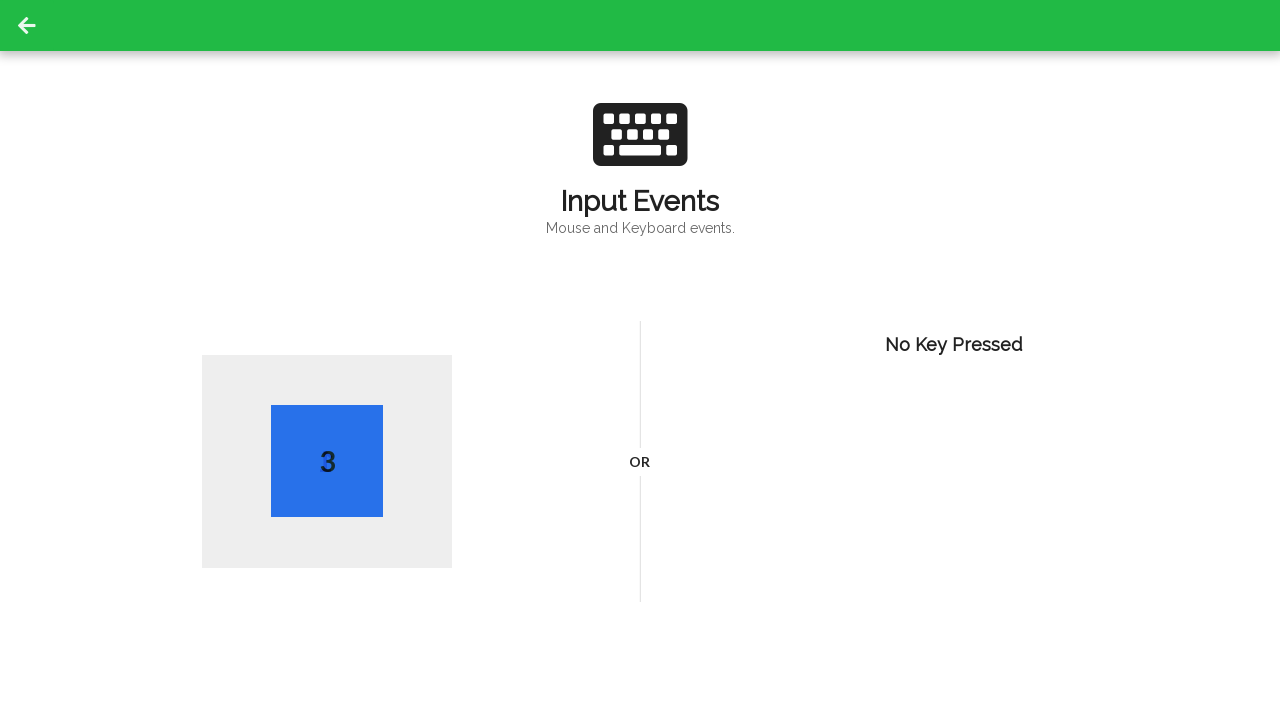

Performed right click (context click) on body element at (640, 360) on body
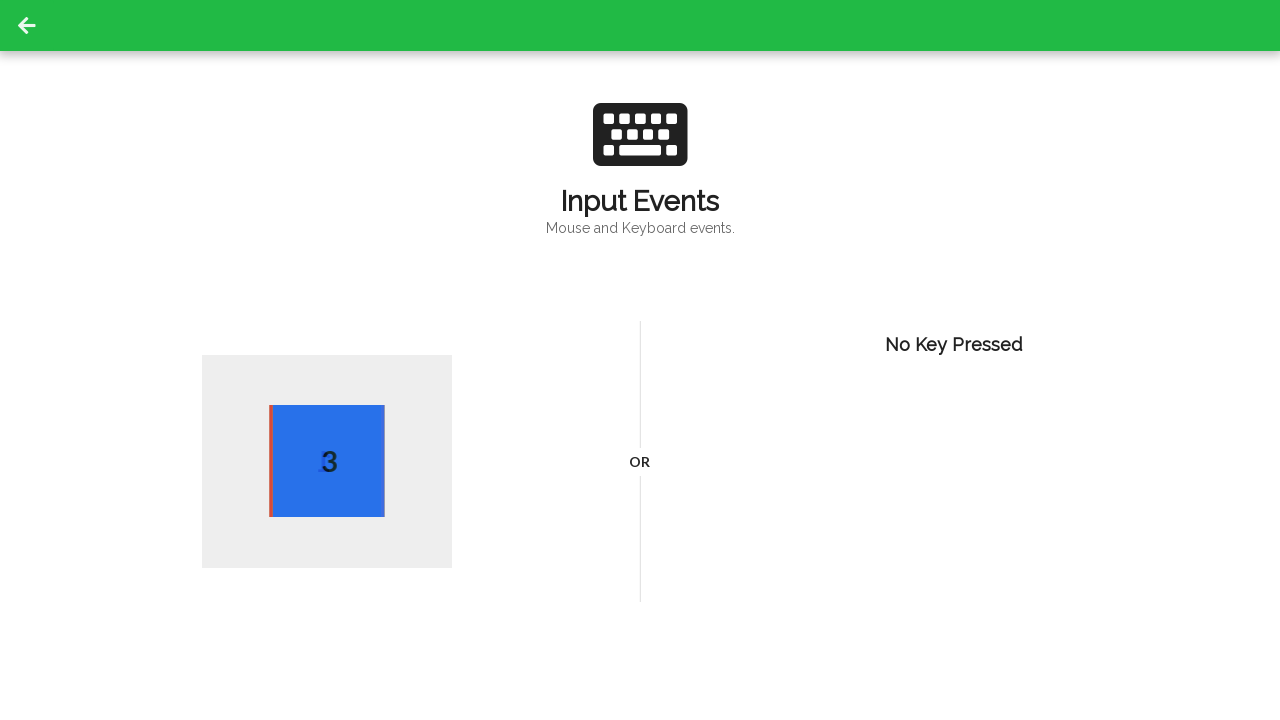

Verified side5 element appeared after right click
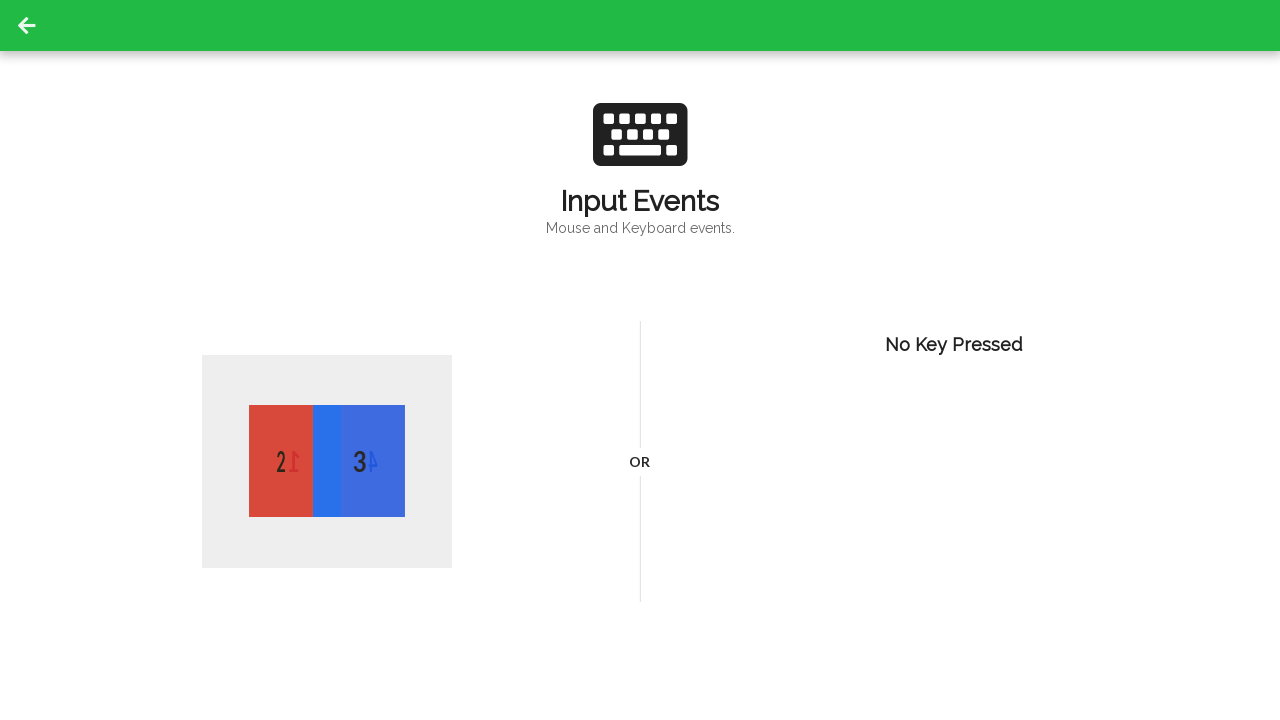

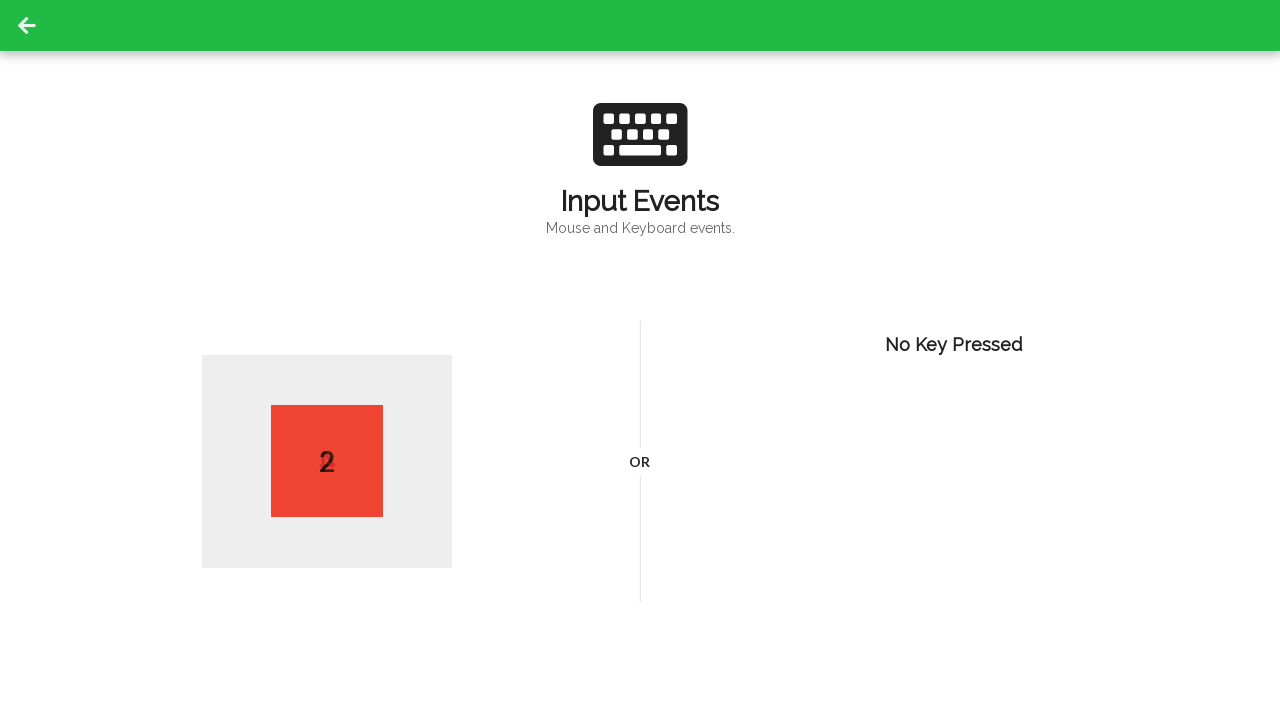